Tests status code pages by navigating to each status code endpoint (200, 301, 404, 500)

Starting URL: https://the-internet.herokuapp.com/status_codes/200

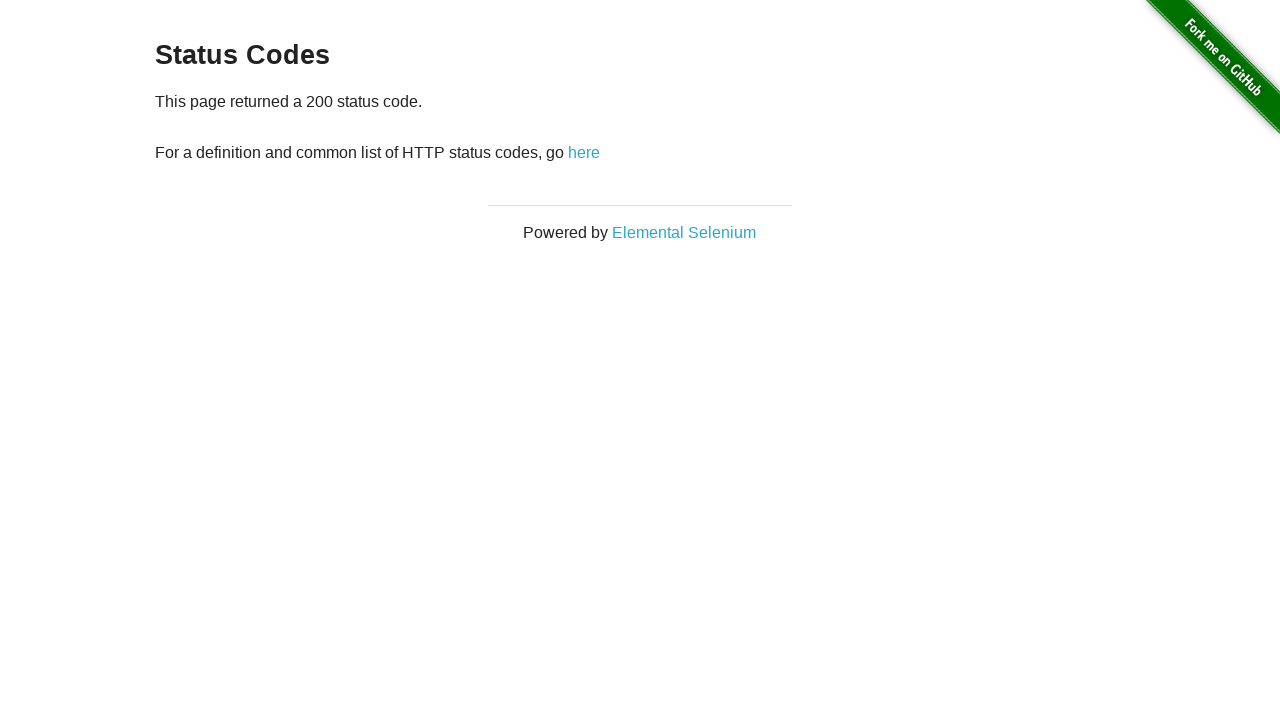

Waited for paragraph element to load on 200 status code page
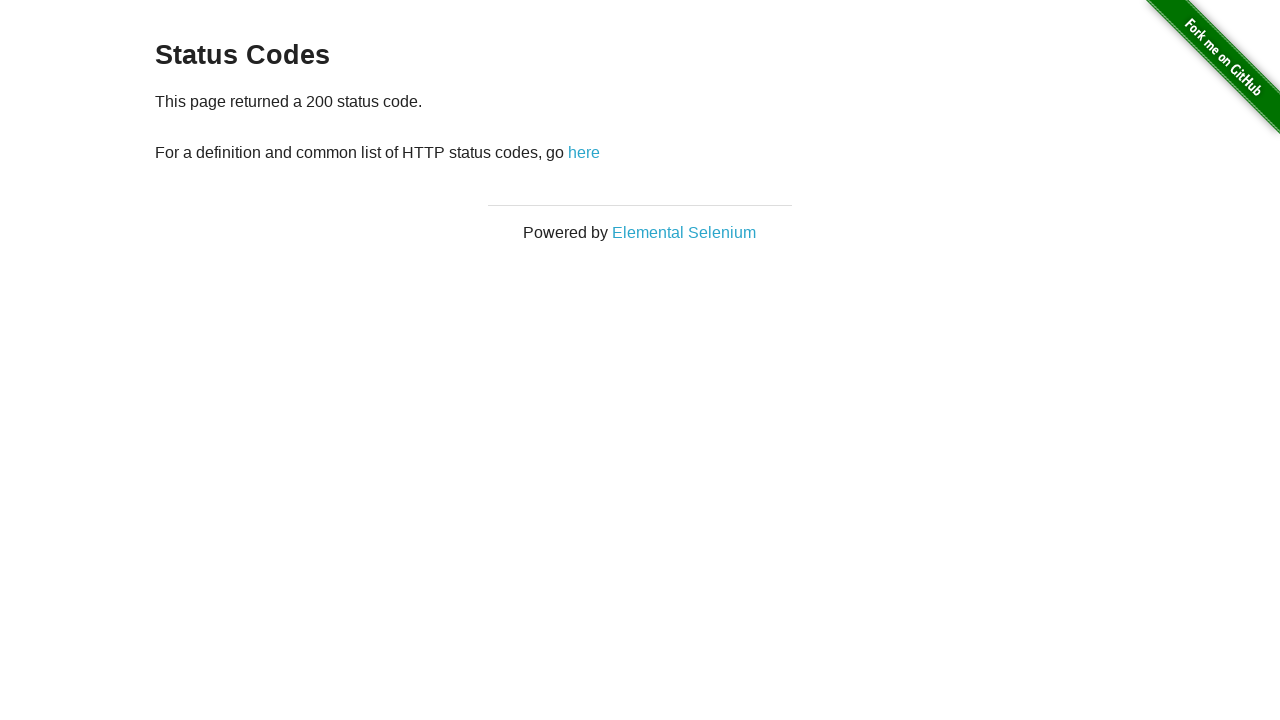

Navigated to 301 redirect status code page
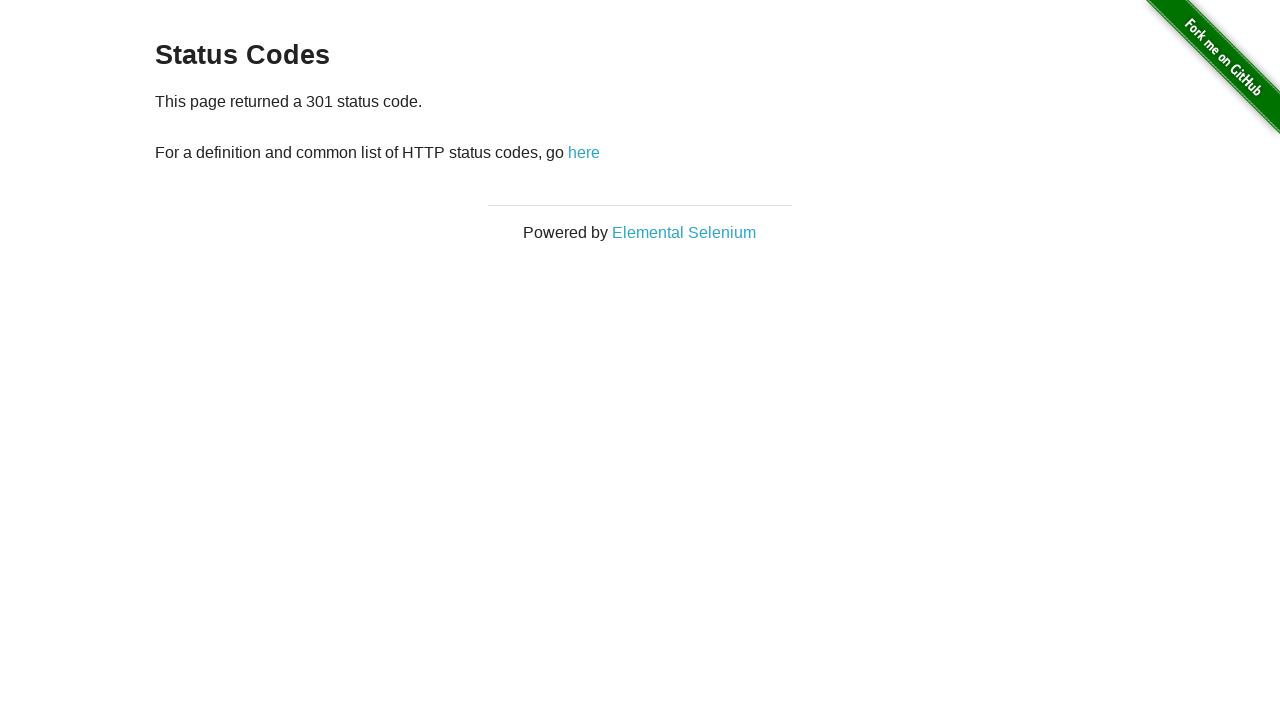

Waited for paragraph element to load on 301 status code page
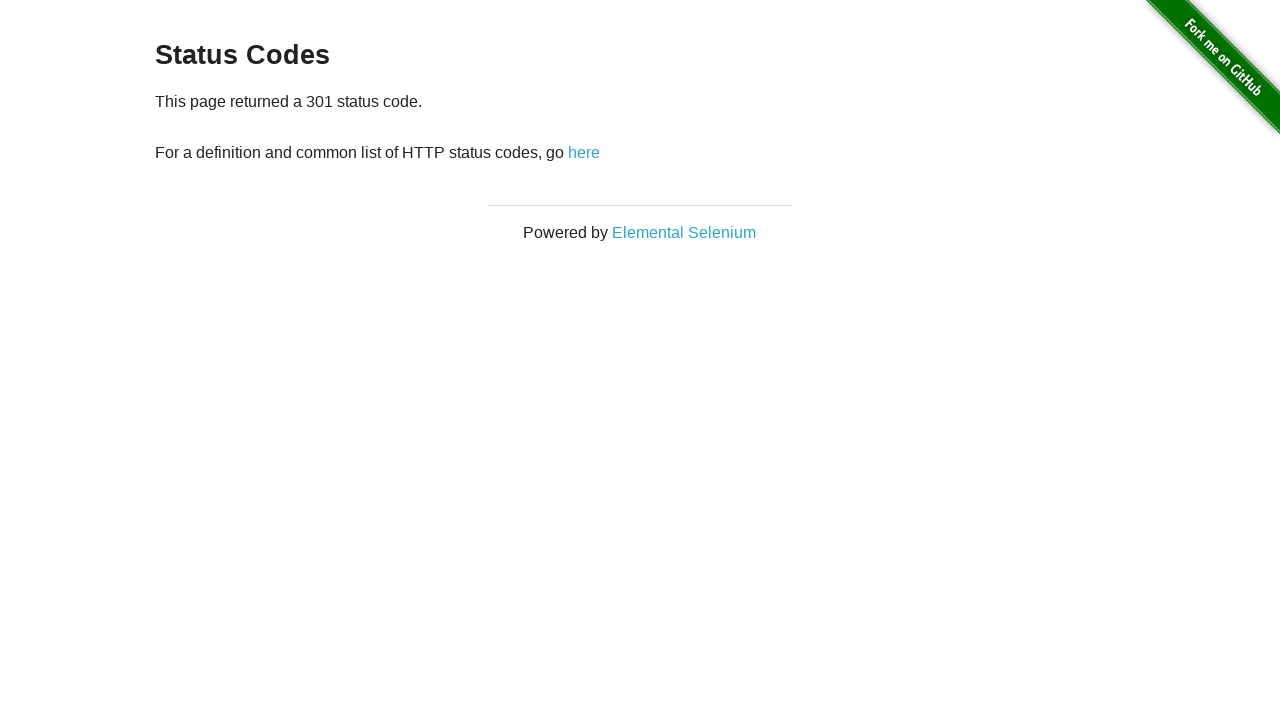

Navigated to 404 not found status code page
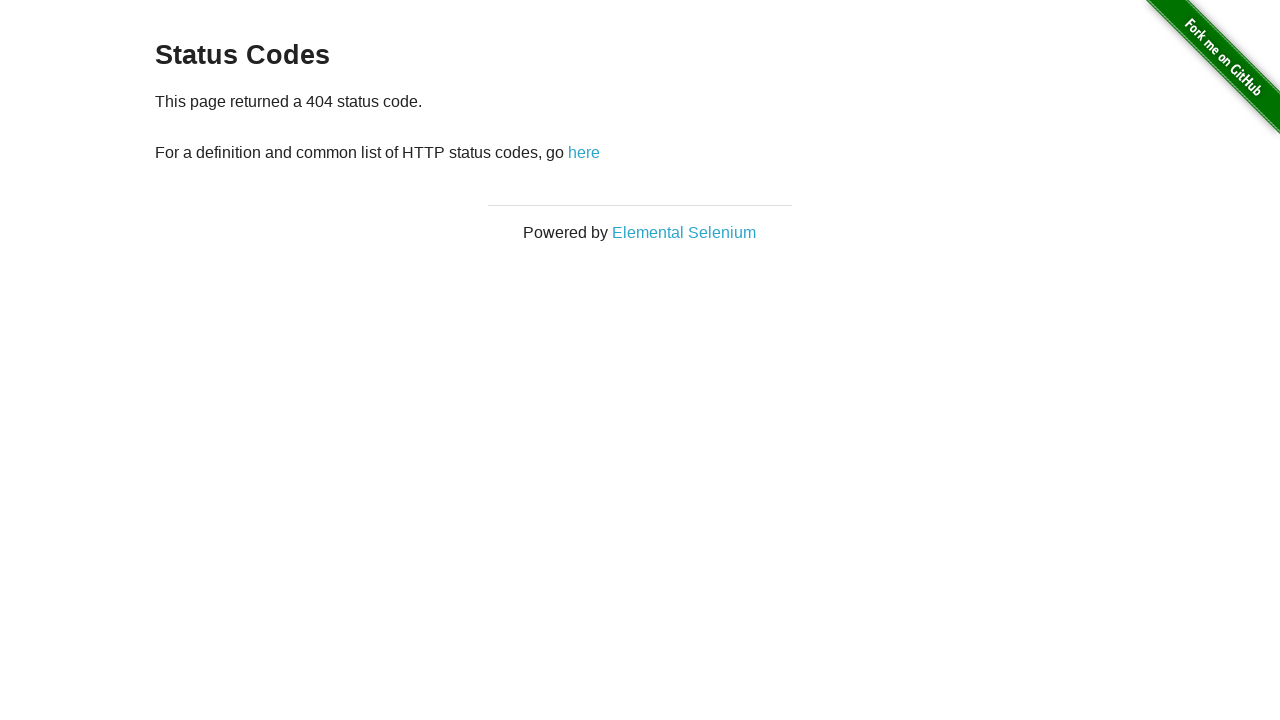

Waited for paragraph element to load on 404 status code page
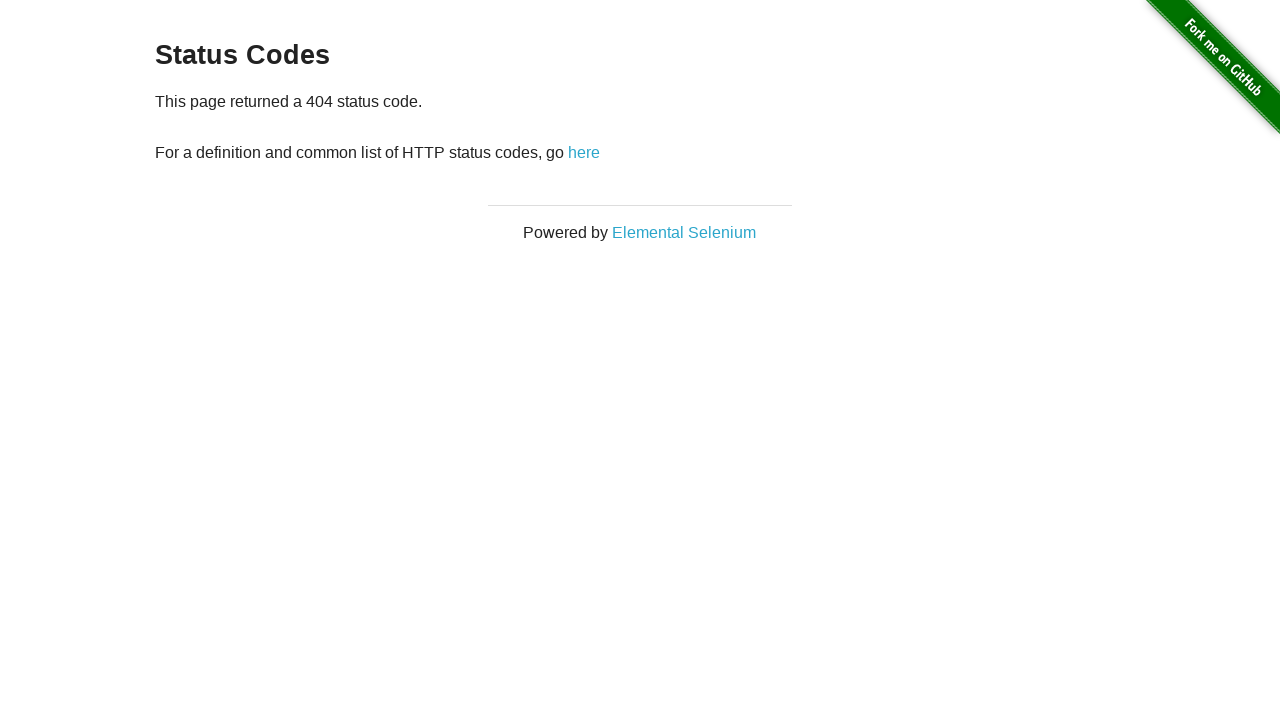

Navigated to 500 server error status code page
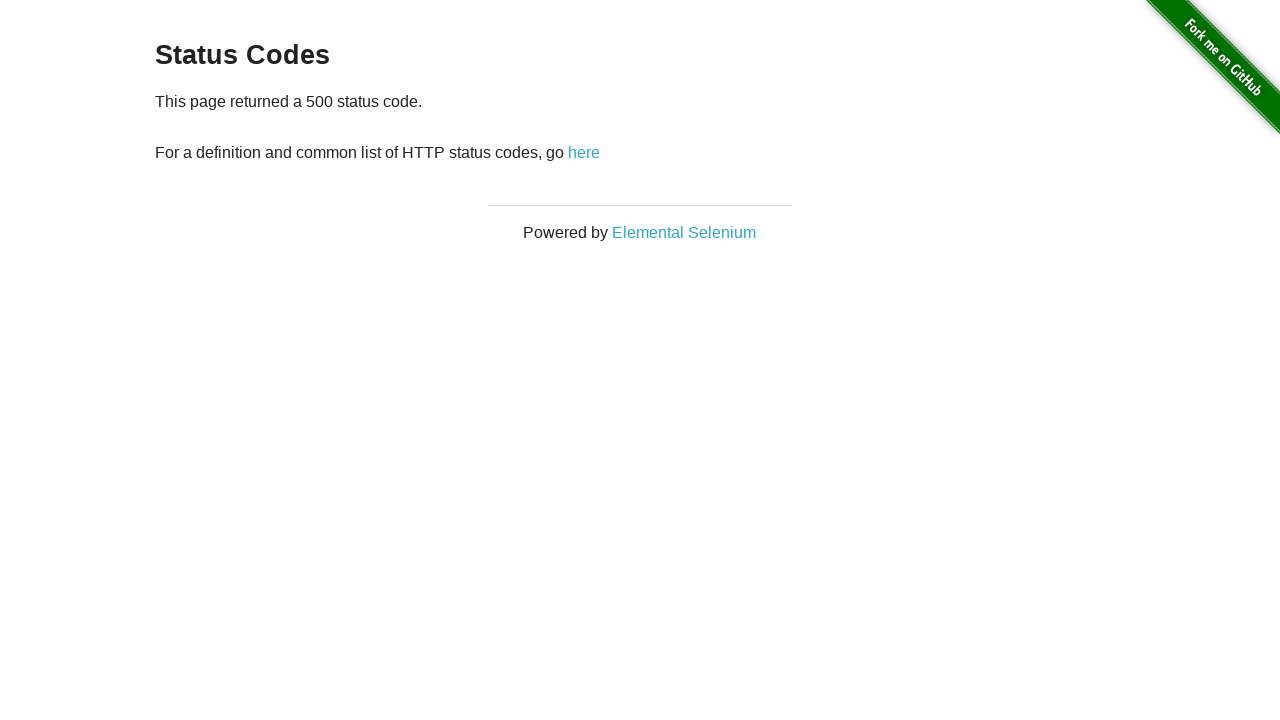

Waited for paragraph element to load on 500 status code page
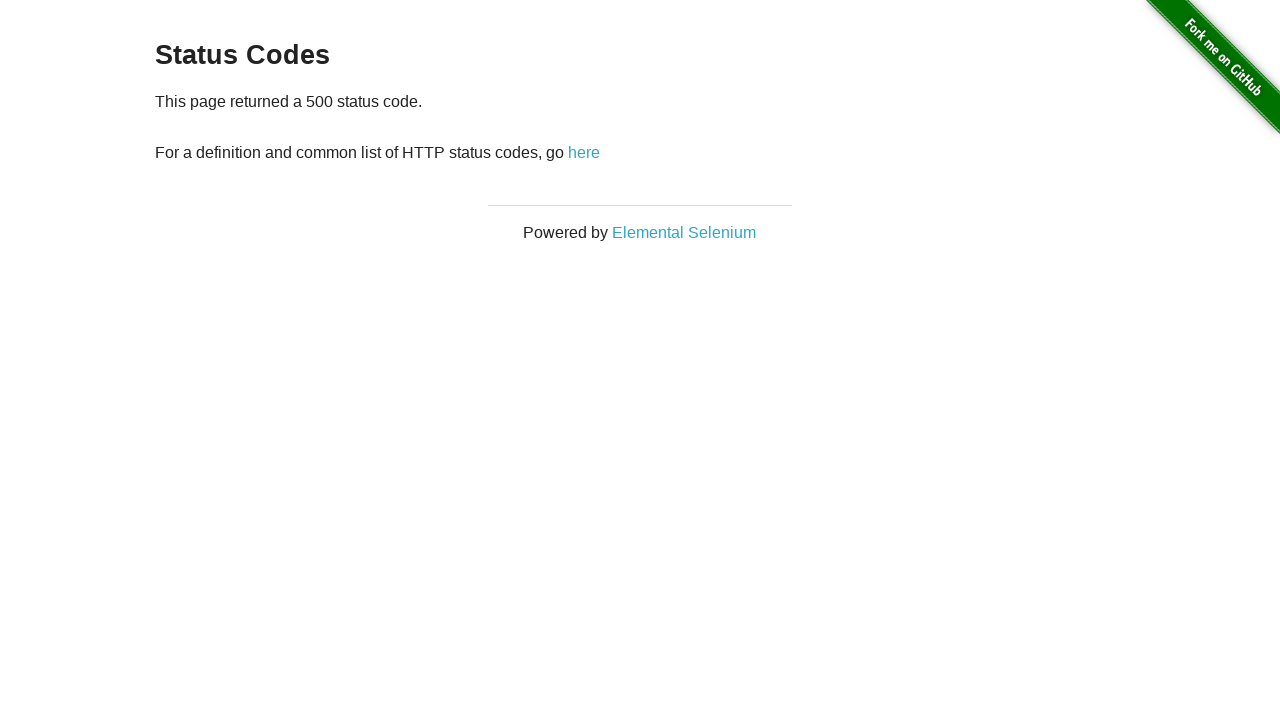

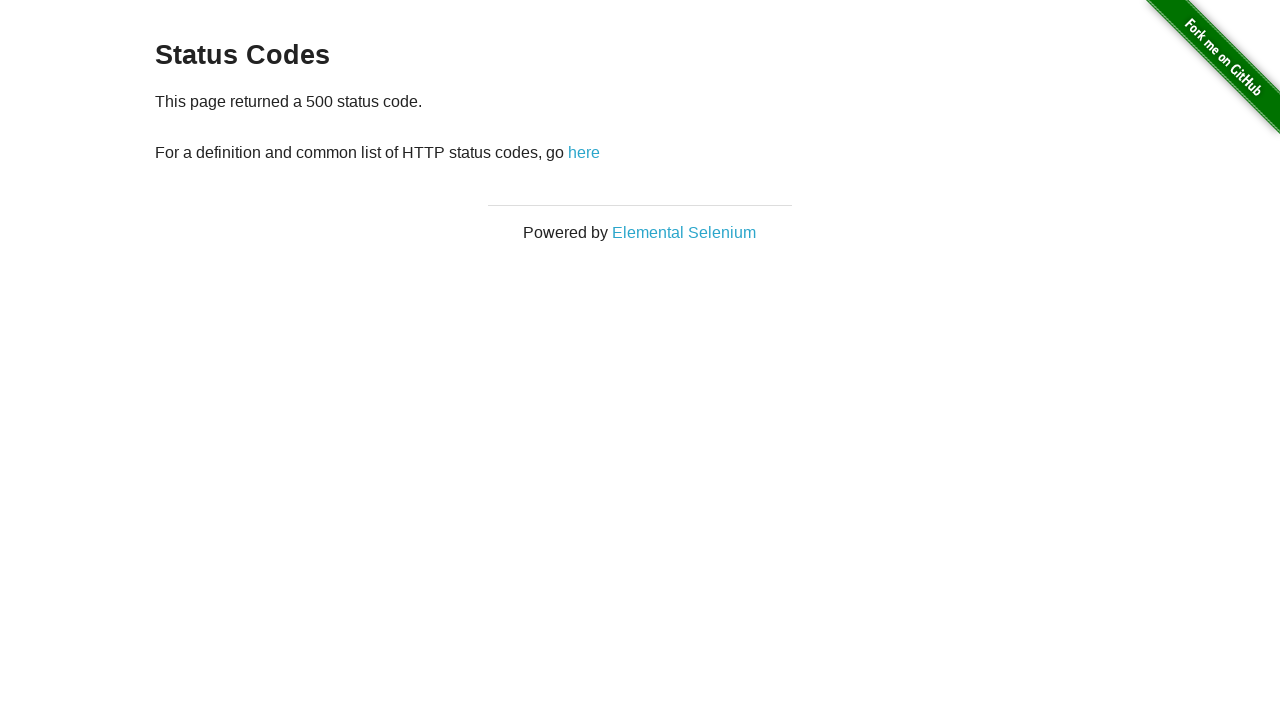